Navigates to Hacker News newest articles page and repeatedly clicks the "More" link to load additional articles, verifying that articles load successfully across multiple pages.

Starting URL: https://news.ycombinator.com/newest

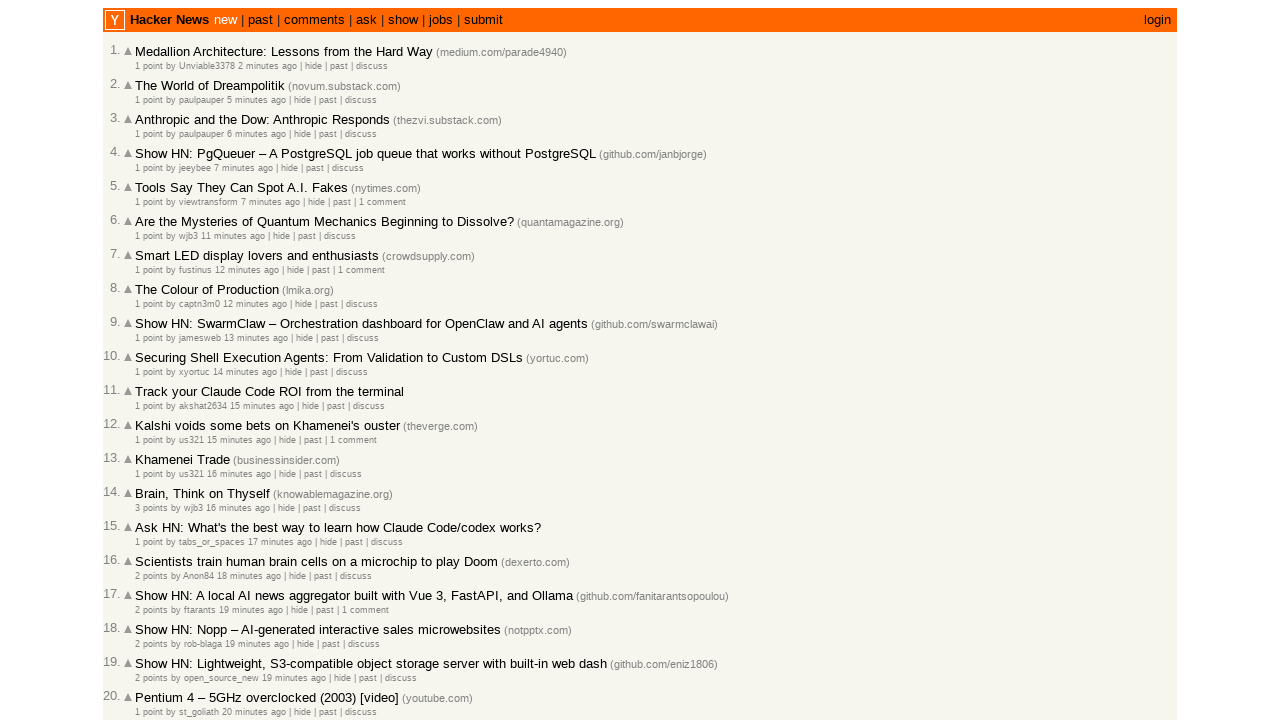

Initial articles loaded on Hacker News newest page
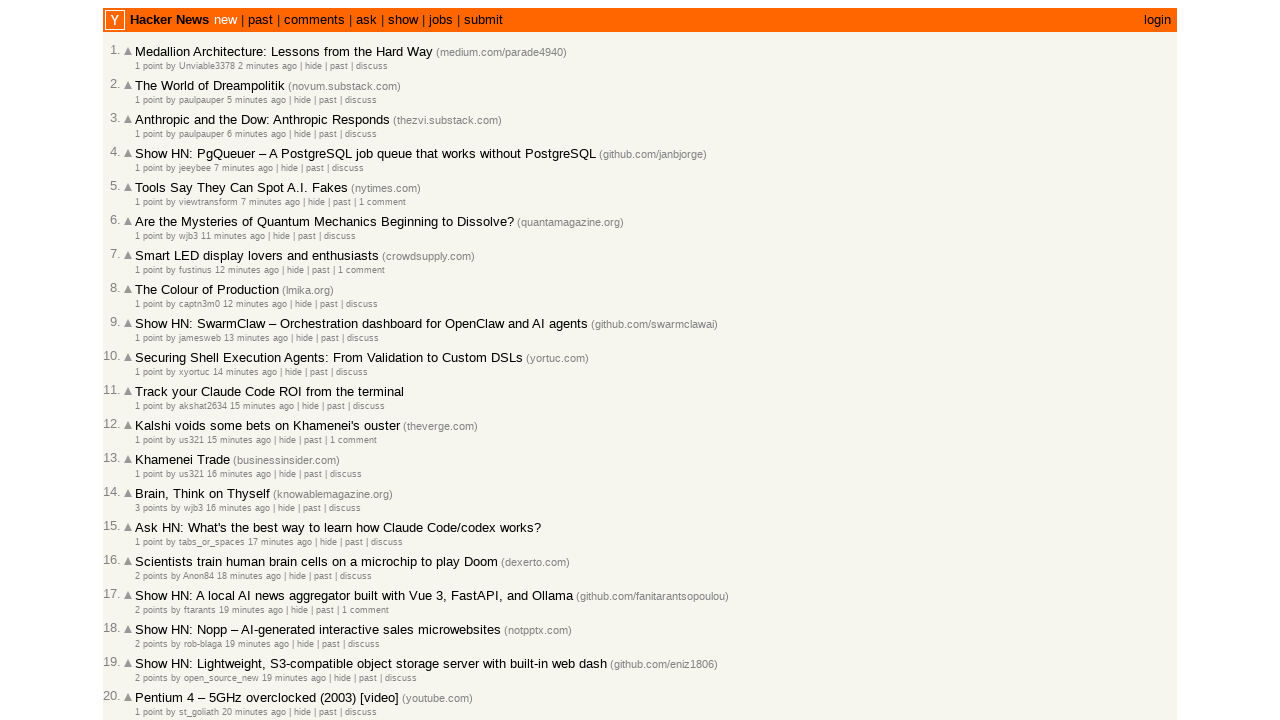

Clicked 'More' link to load additional articles at (149, 616) on .morelink
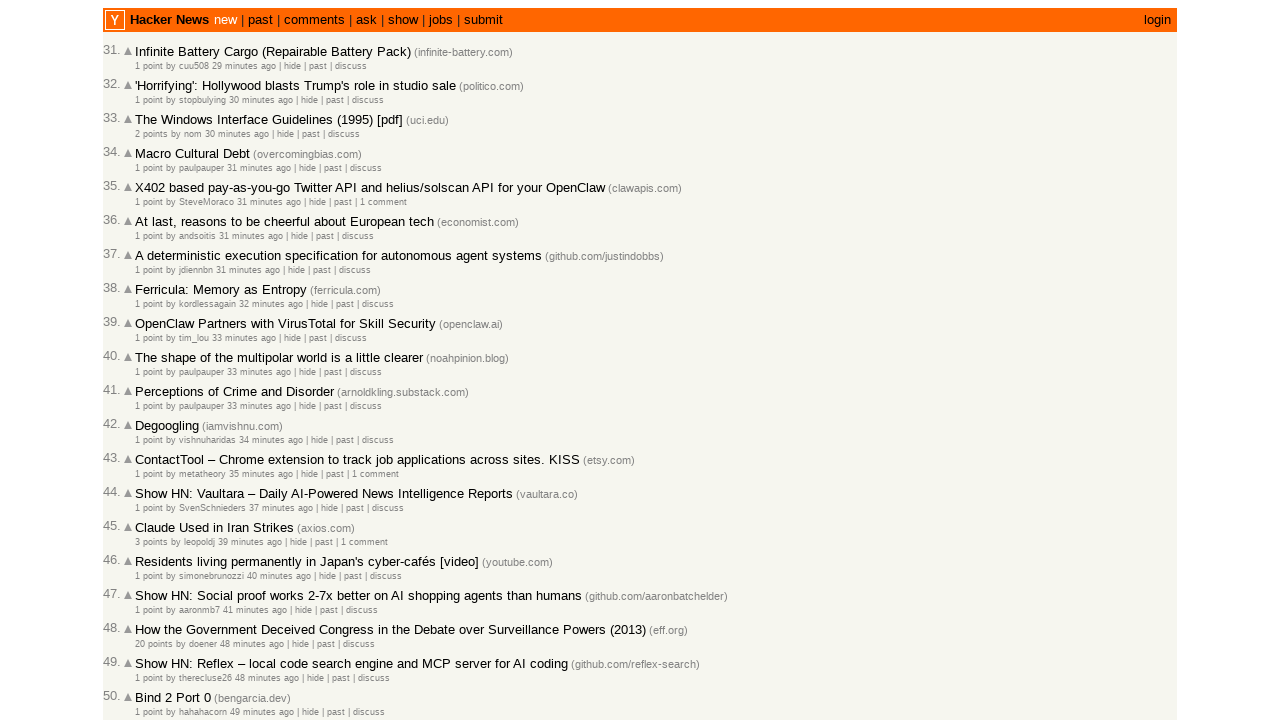

New articles loaded after clicking More
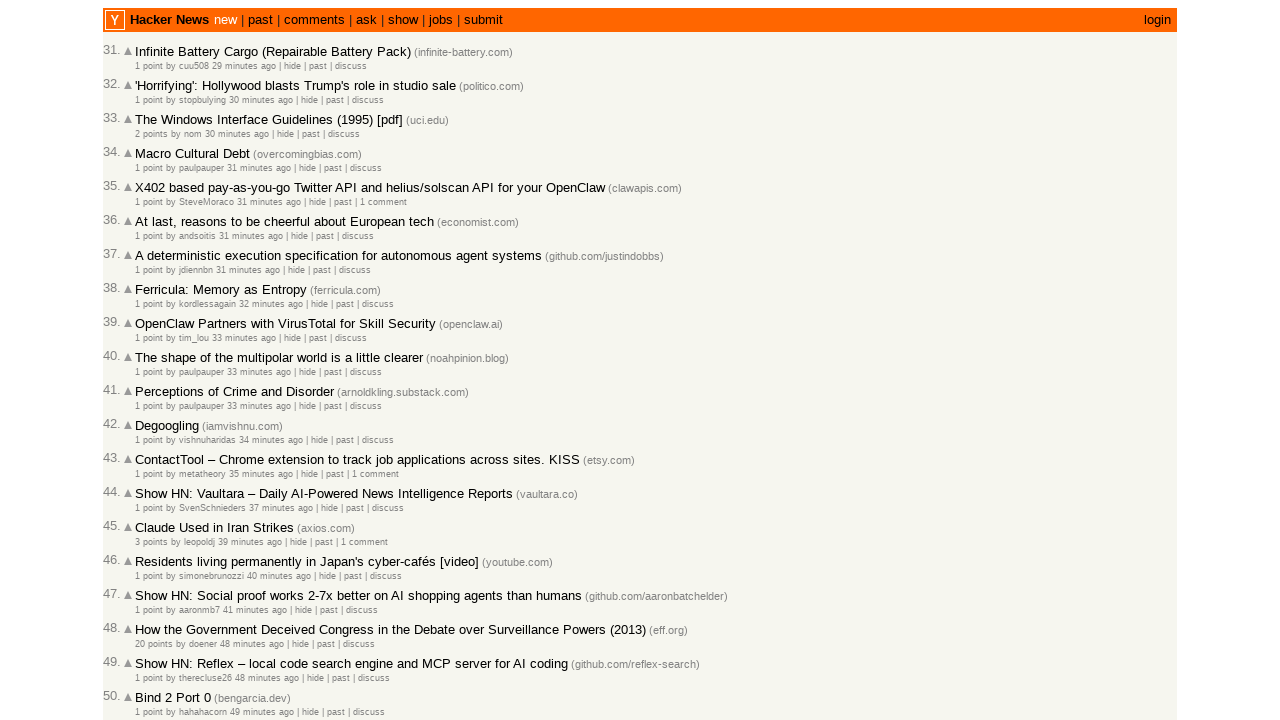

Waited 500ms to avoid overwhelming server
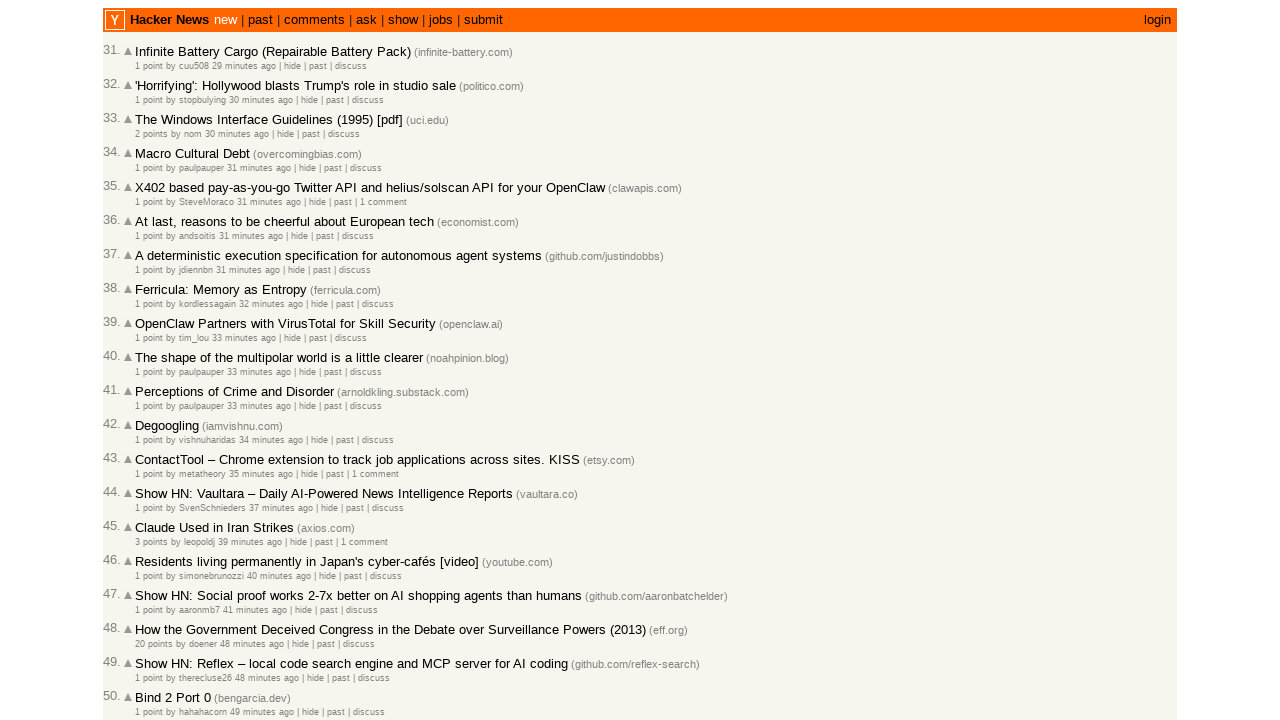

Clicked 'More' link to load additional articles at (149, 616) on .morelink
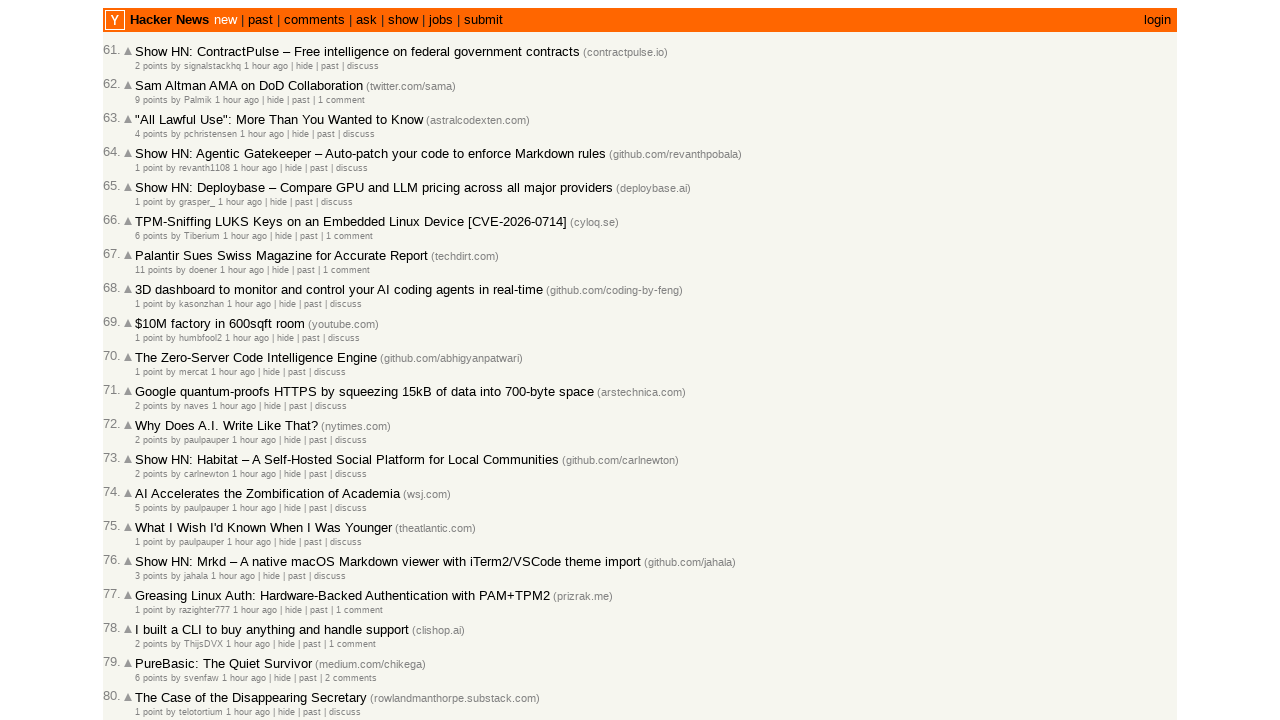

New articles loaded after clicking More
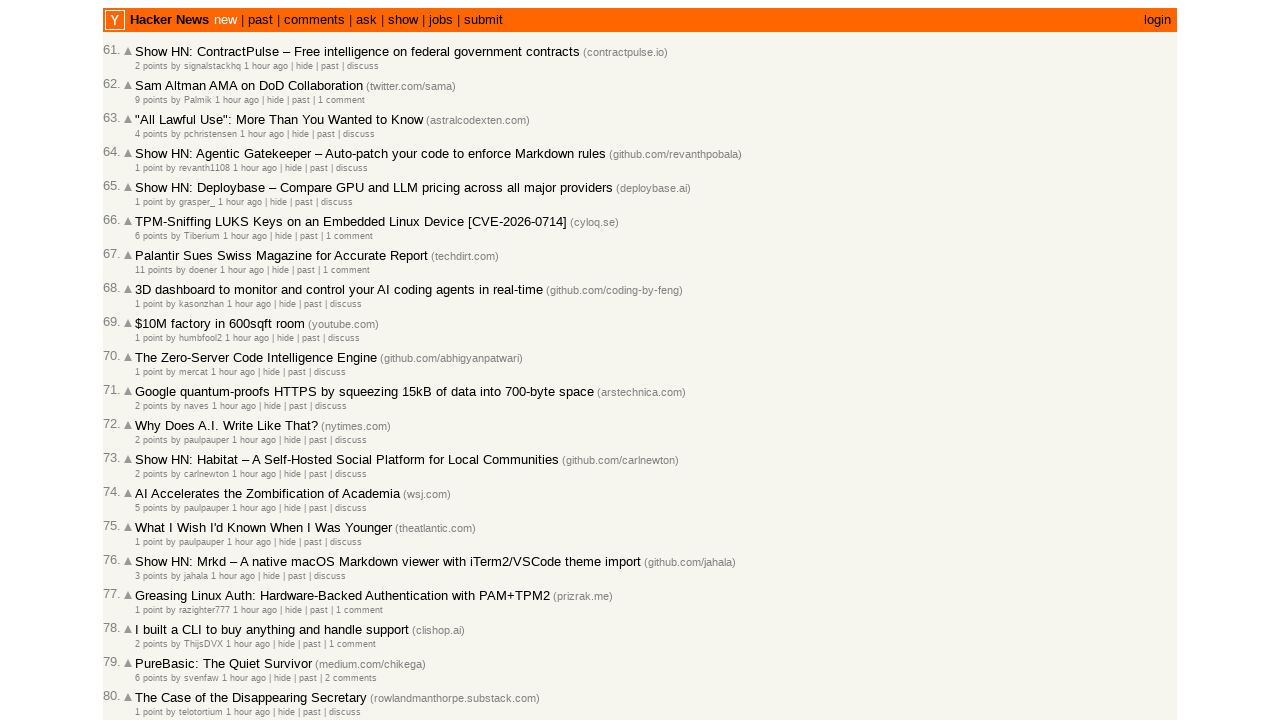

Waited 500ms to avoid overwhelming server
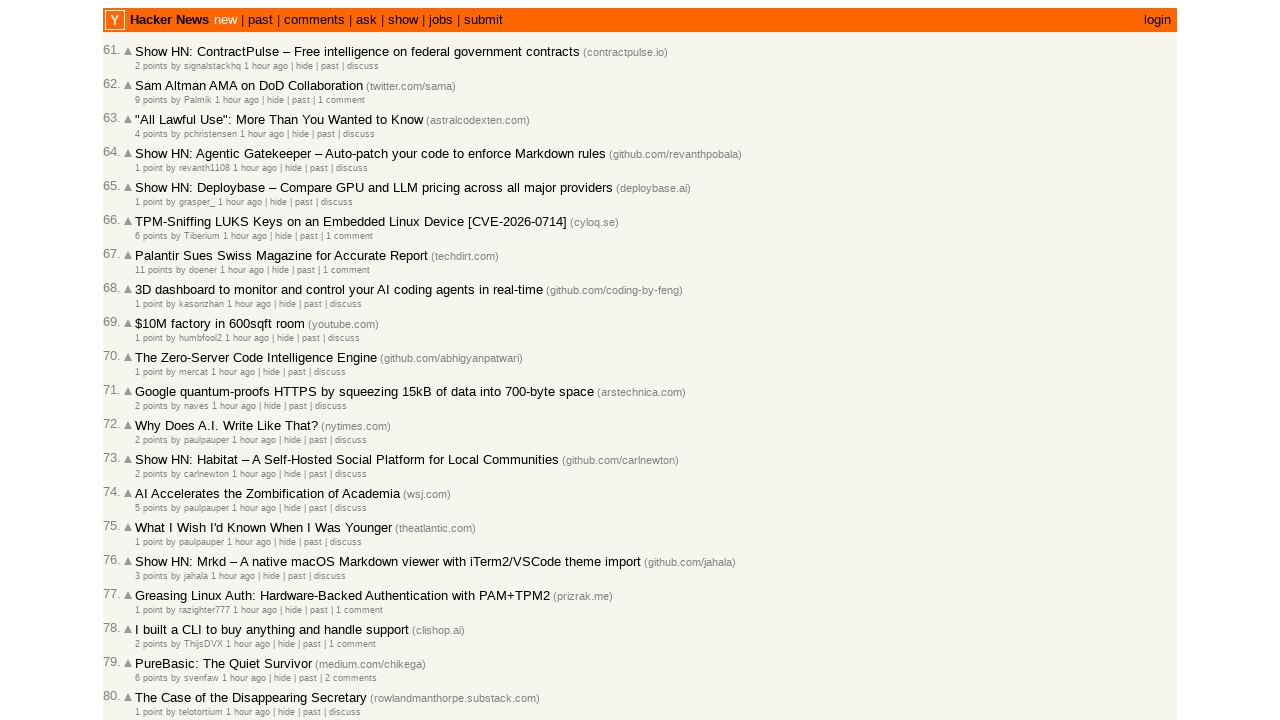

Clicked 'More' link to load additional articles at (149, 616) on .morelink
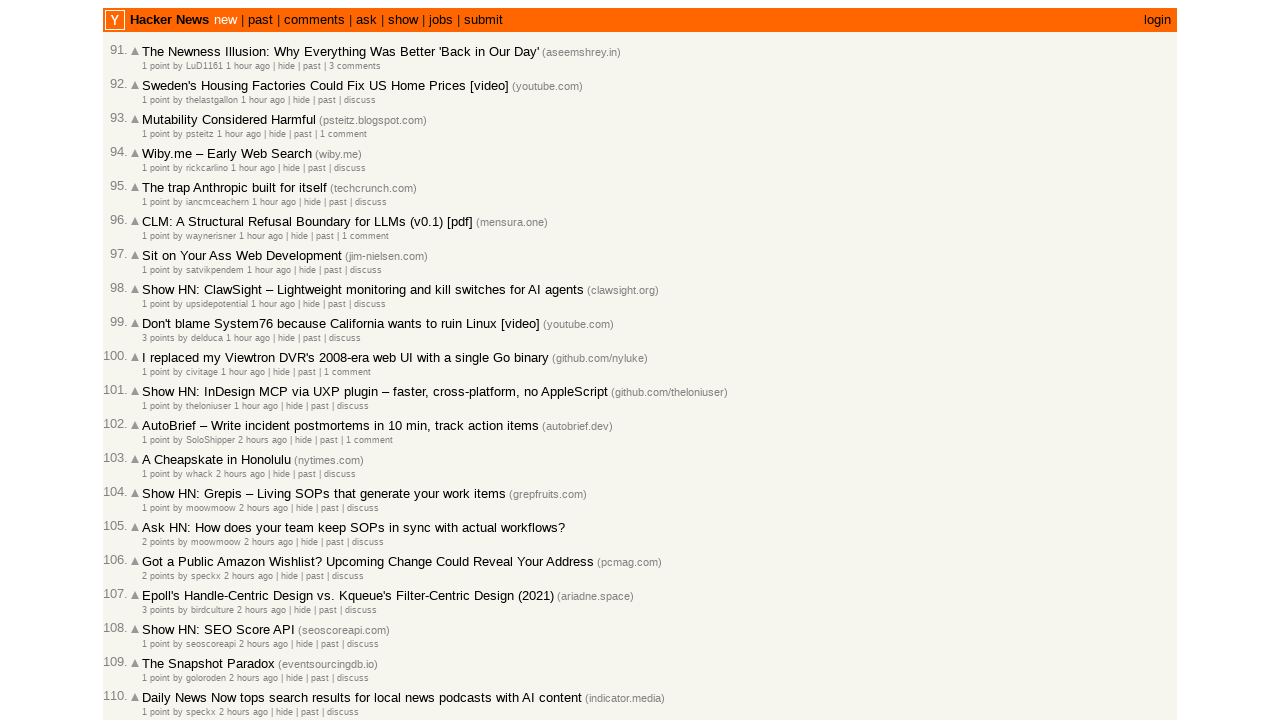

New articles loaded after clicking More
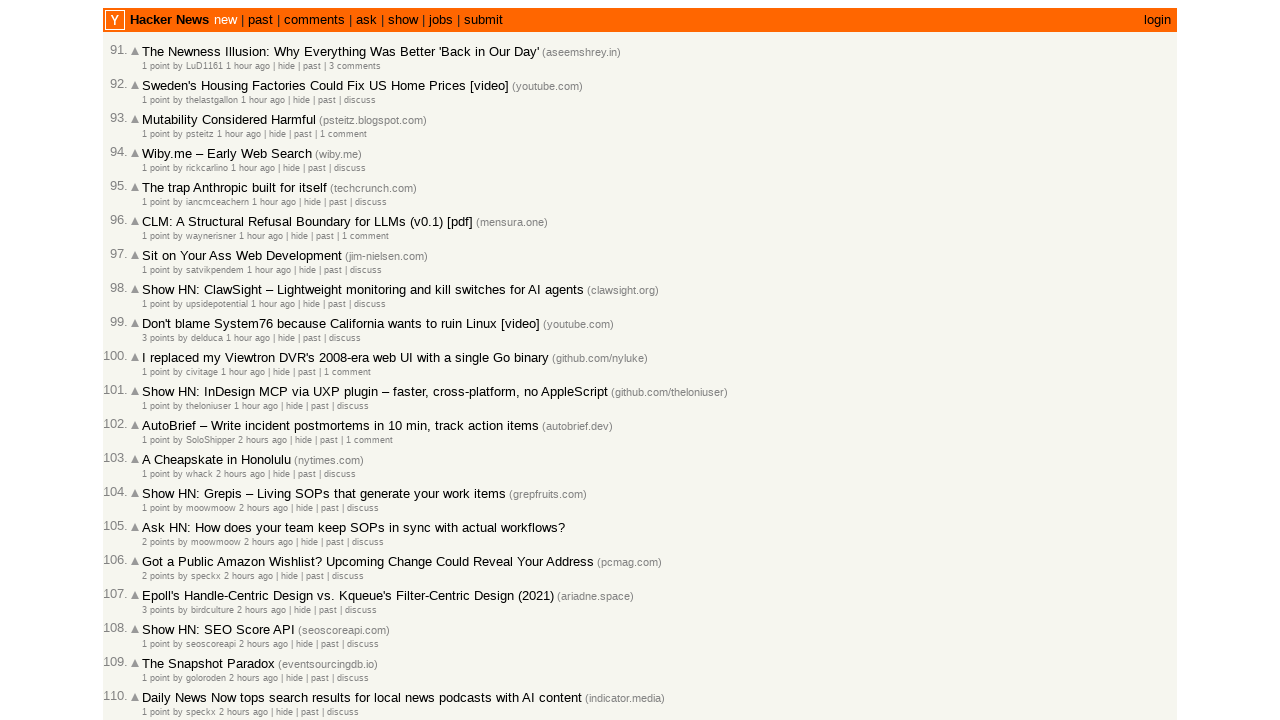

Waited 500ms to avoid overwhelming server
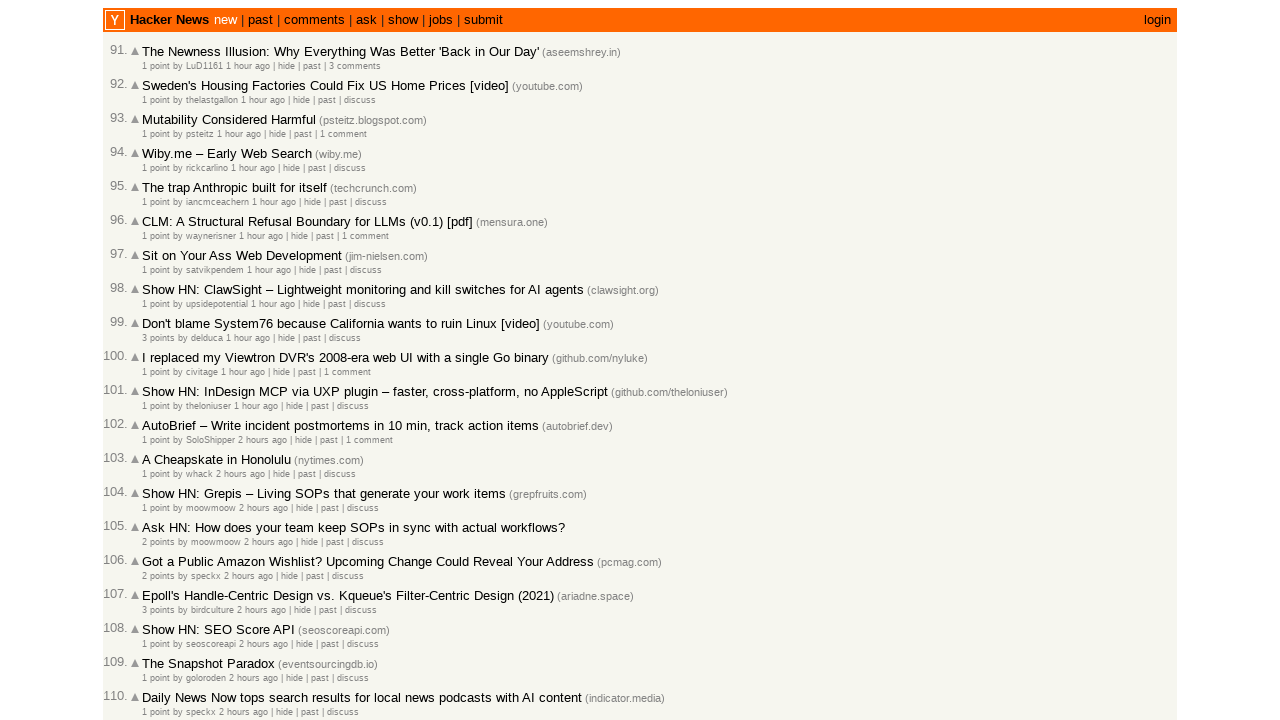

Clicked 'More' link to load additional articles at (156, 616) on .morelink
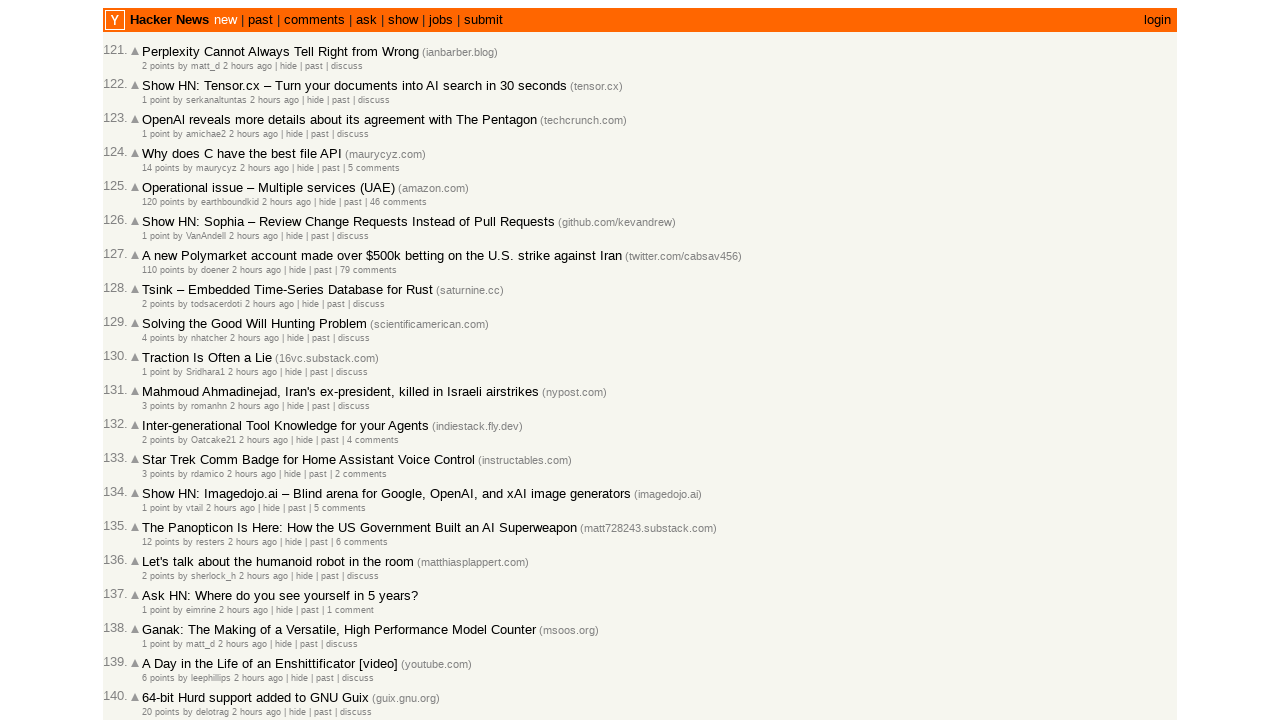

New articles loaded after clicking More
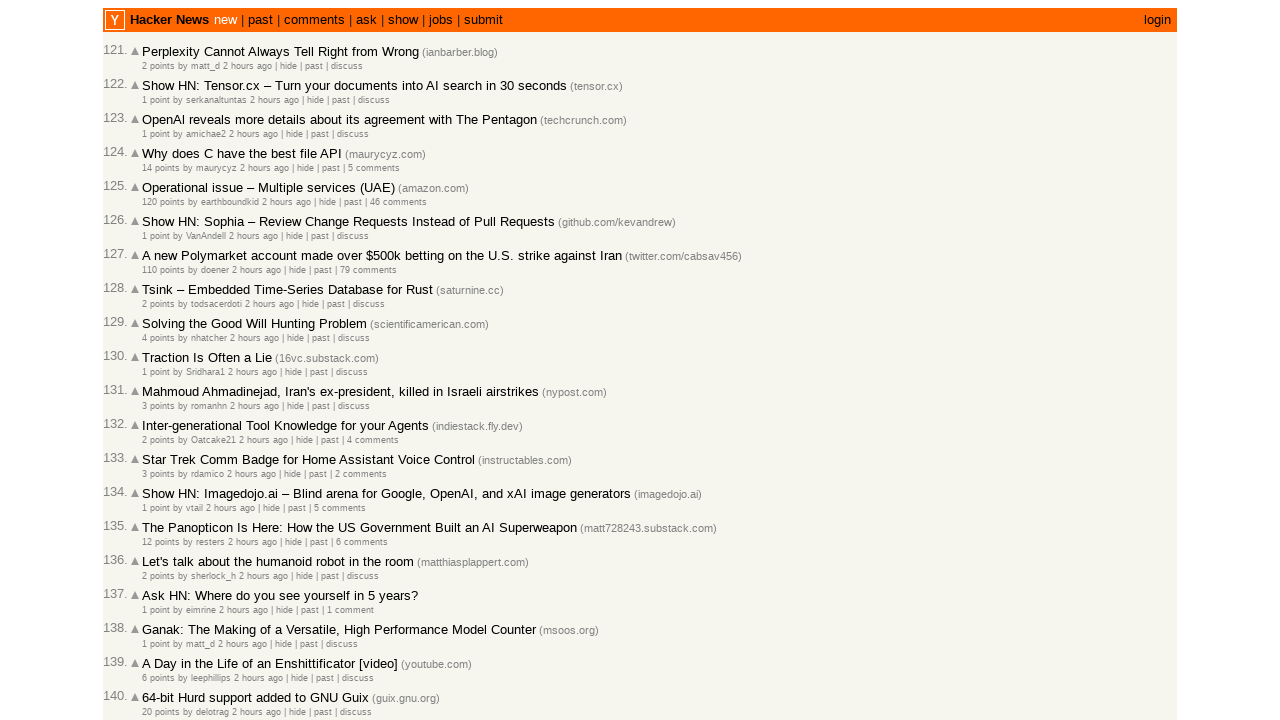

Waited 500ms to avoid overwhelming server
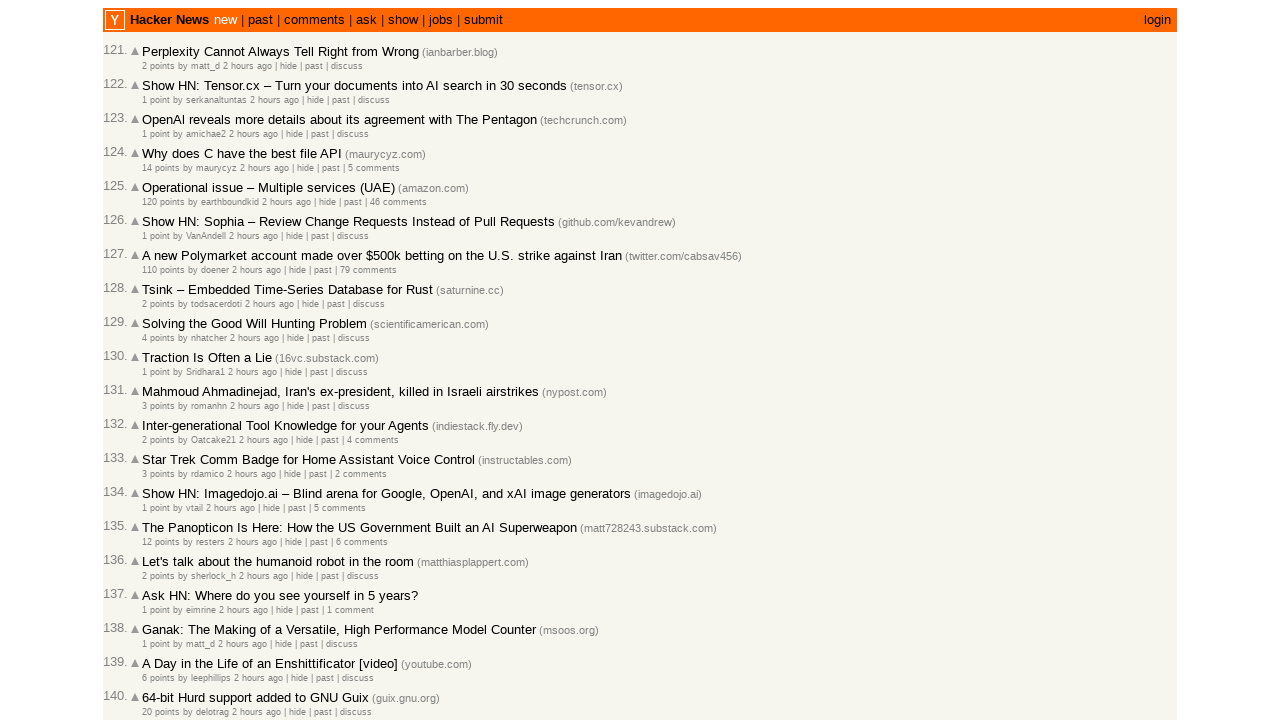

Verified articles are present after loading multiple pages
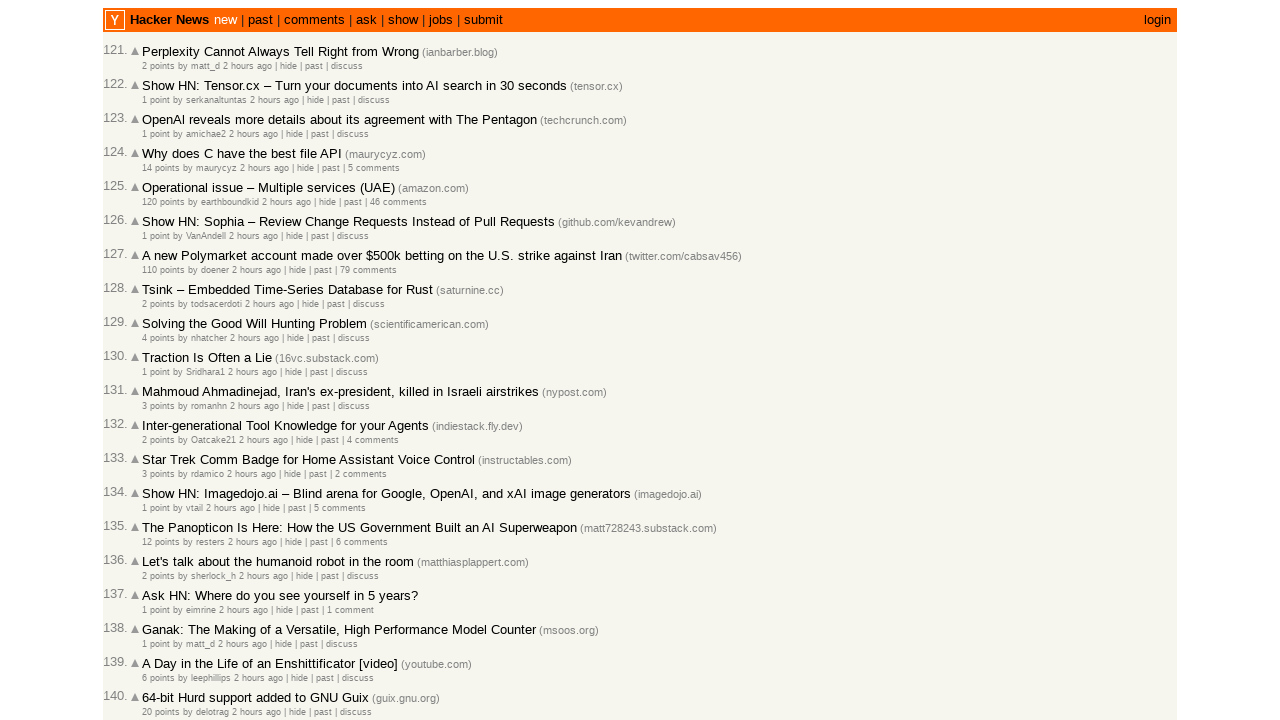

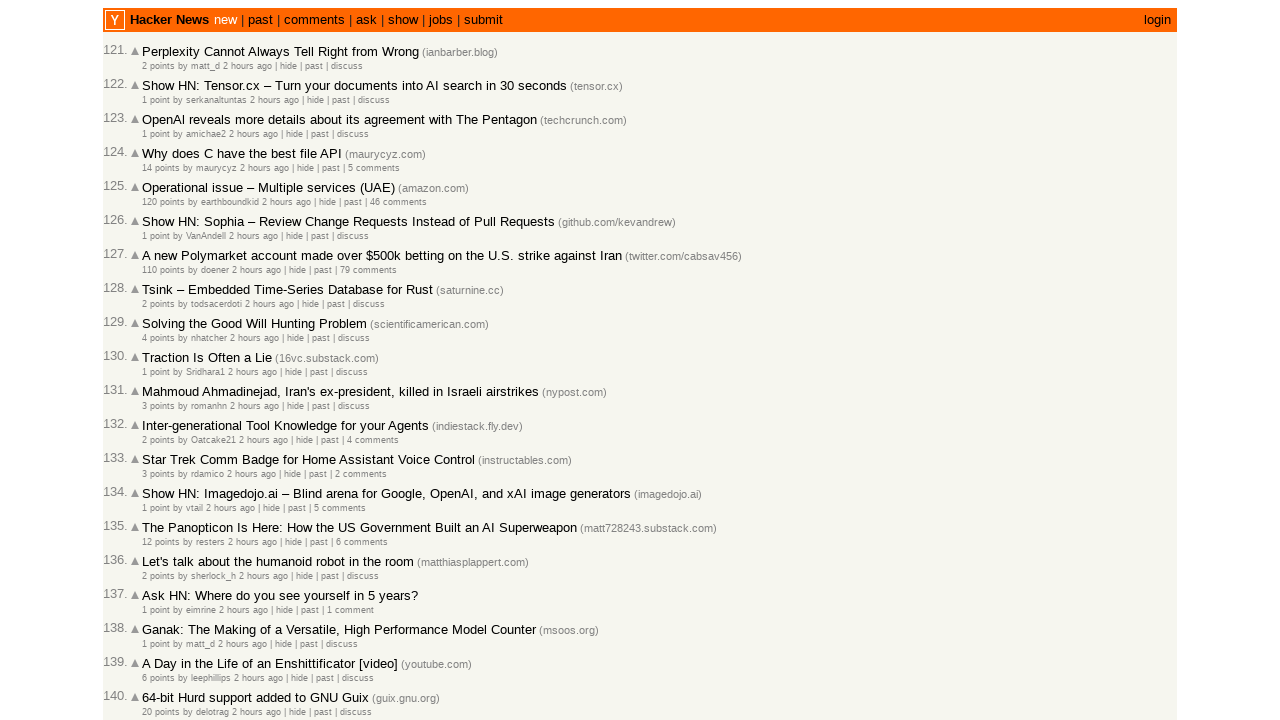